Fills out and submits a form with first name, last name, and email fields

Starting URL: http://secure-retreat-92358.herokuapp.com/

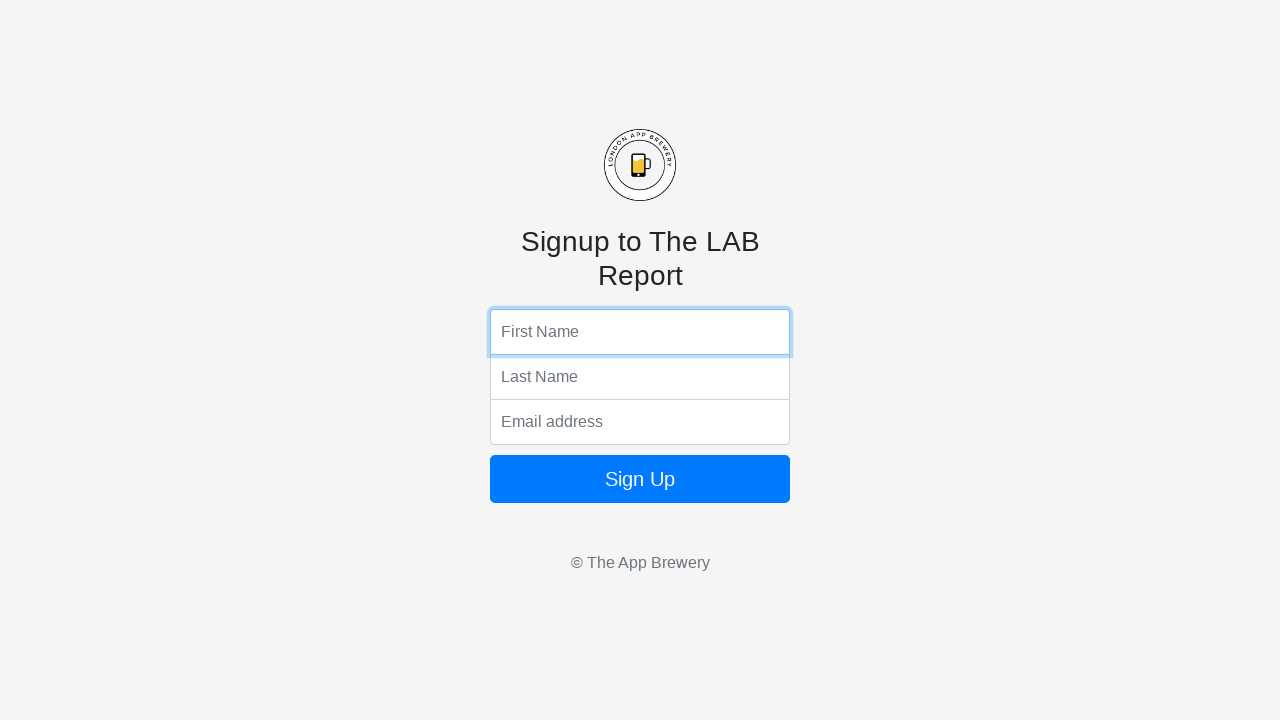

Filled first name field with 'John' on input[name='fName']
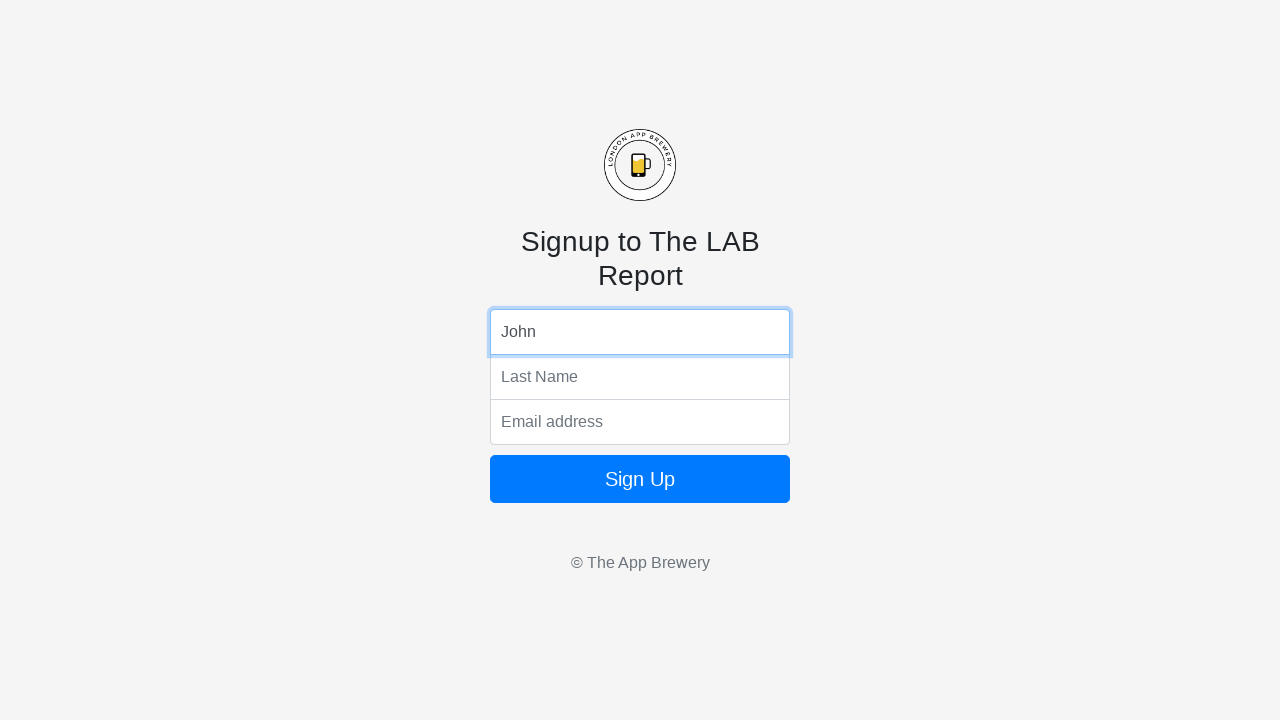

Filled last name field with 'Doe' on input[name='lName']
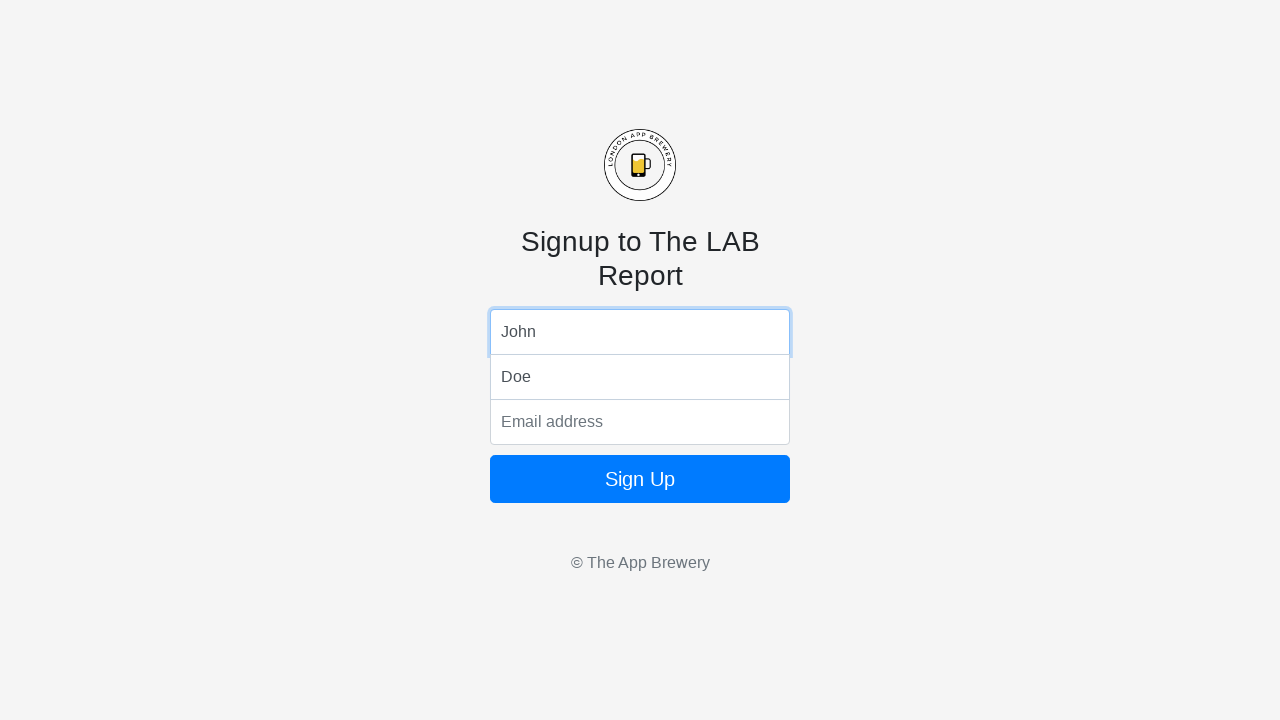

Filled email field with 'john.doe@mail.com' on input[name='email']
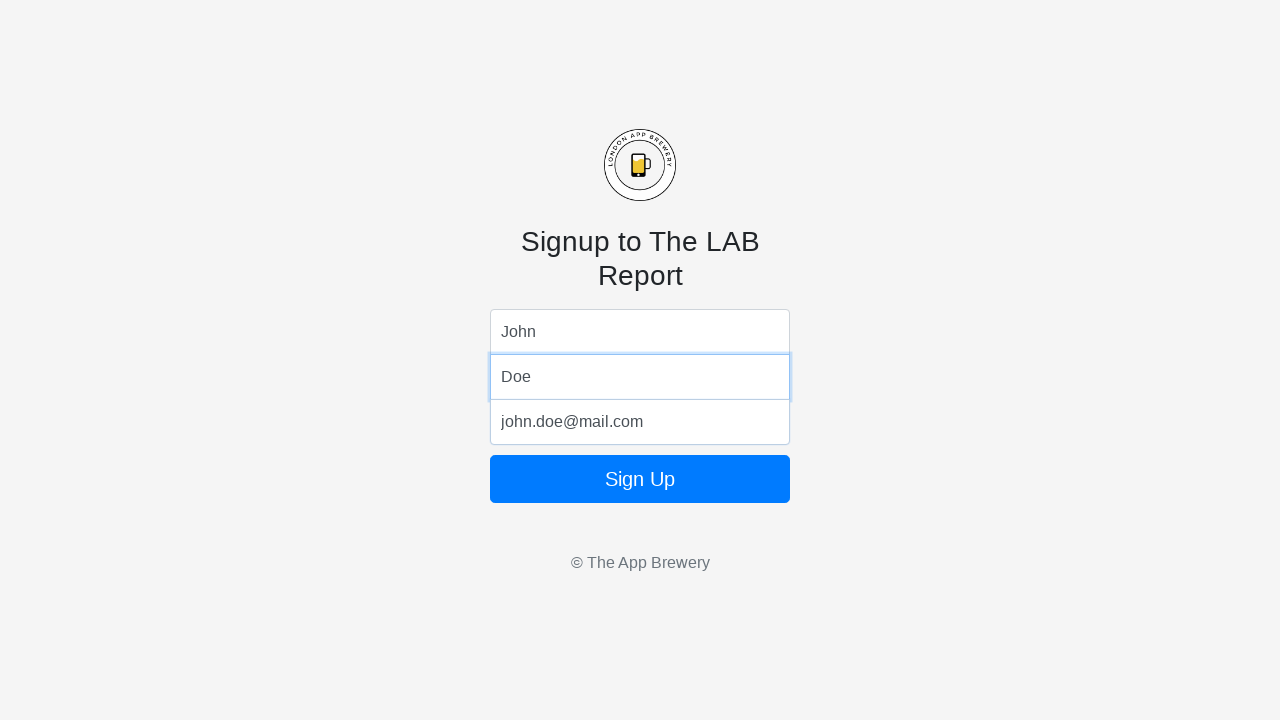

Clicked submit button to submit the form at (640, 479) on button
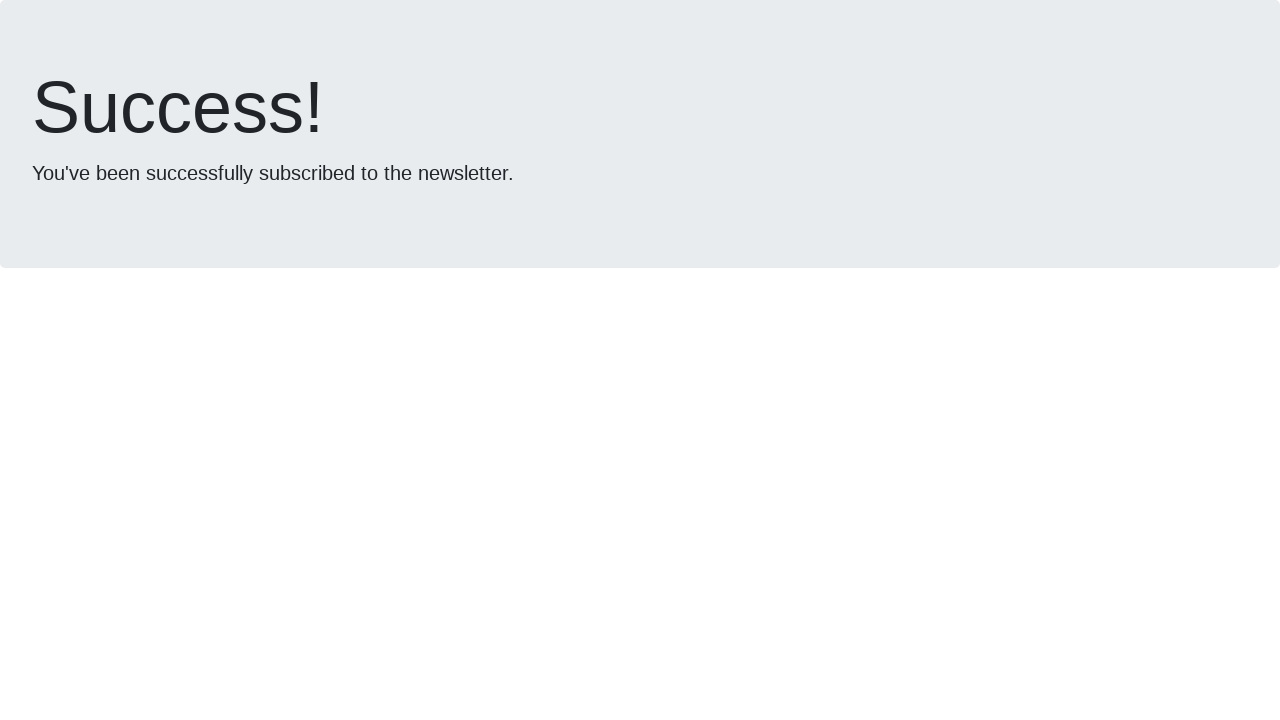

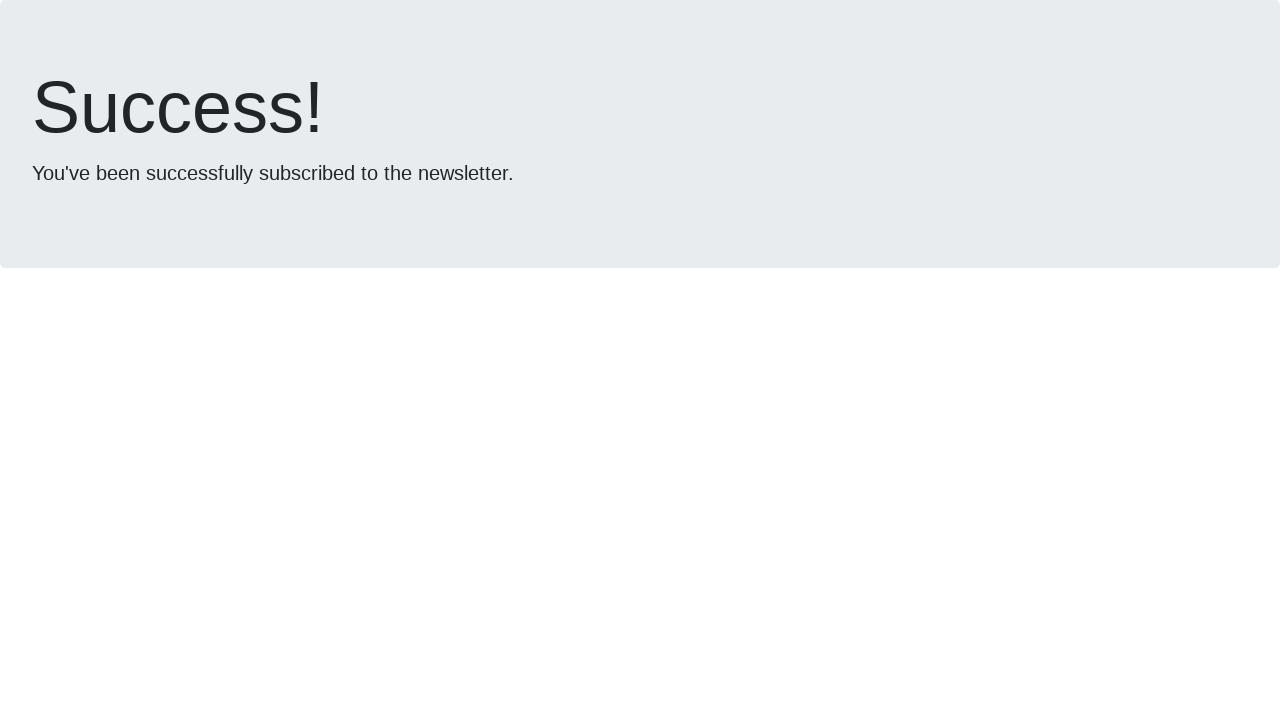